Tests the add-to-cart functionality on Demoblaze by clicking on the Nokia Lumia 1520 product and adding it to the cart, then verifying the confirmation alert appears.

Starting URL: https://www.demoblaze.com

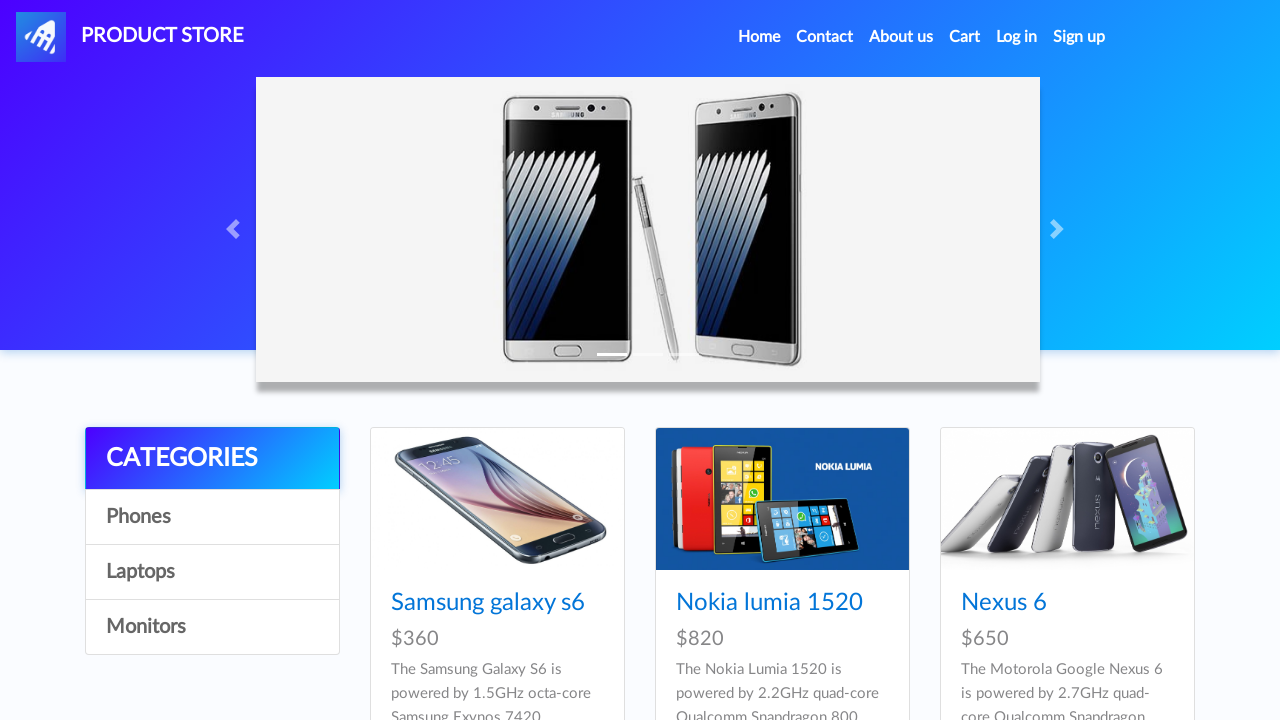

Homepage loaded (domcontentloaded state)
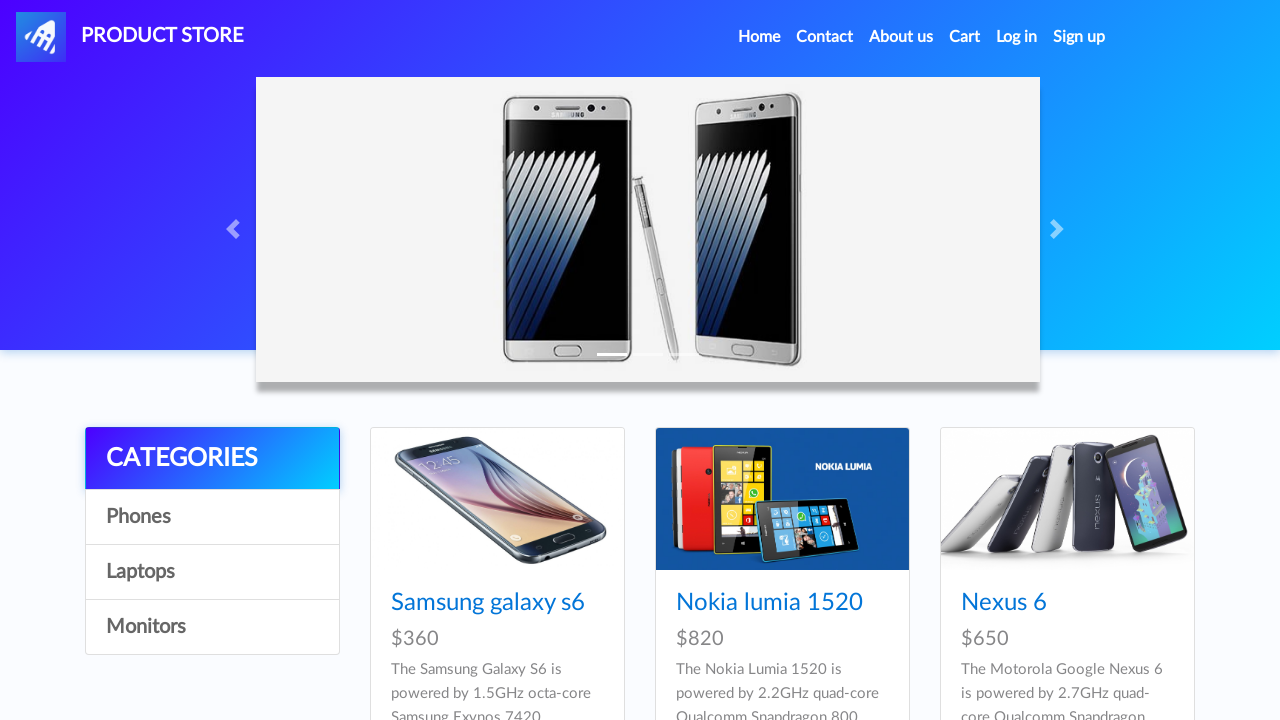

Clicked on Nokia Lumia 1520 product link at (769, 603) on a:has-text('Nokia lumia 1520')
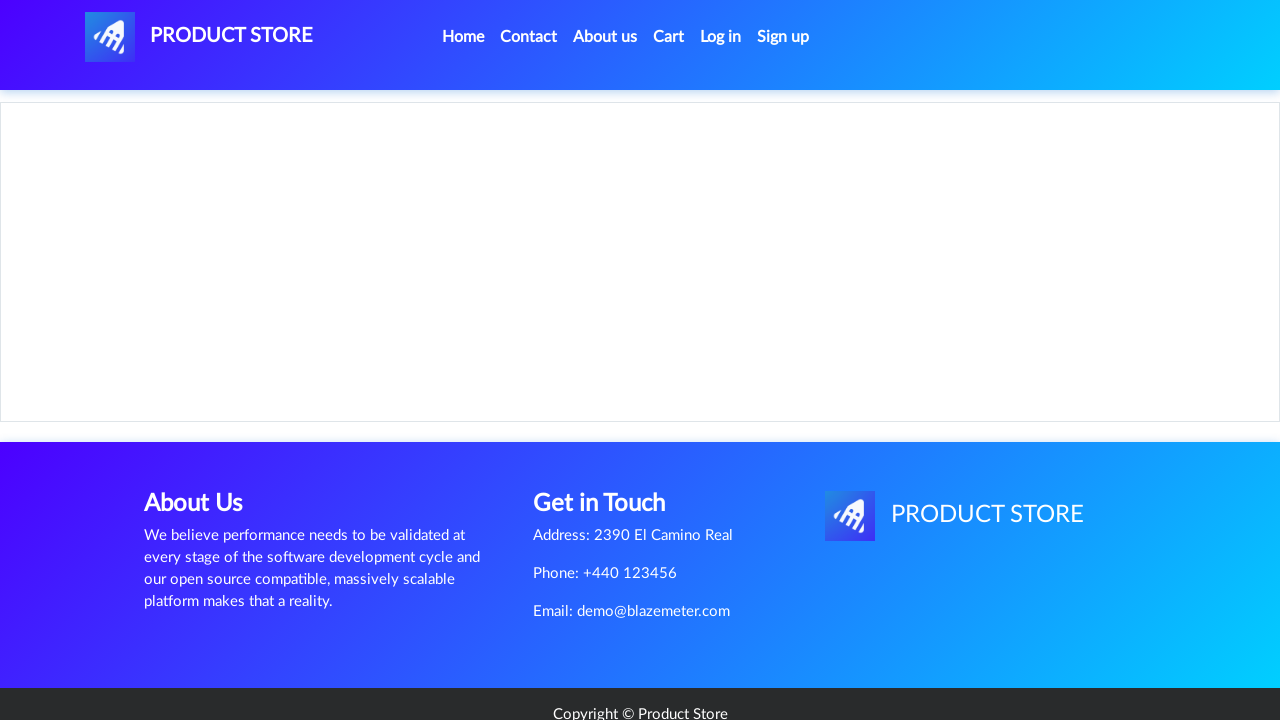

Product detail page loaded (domcontentloaded state)
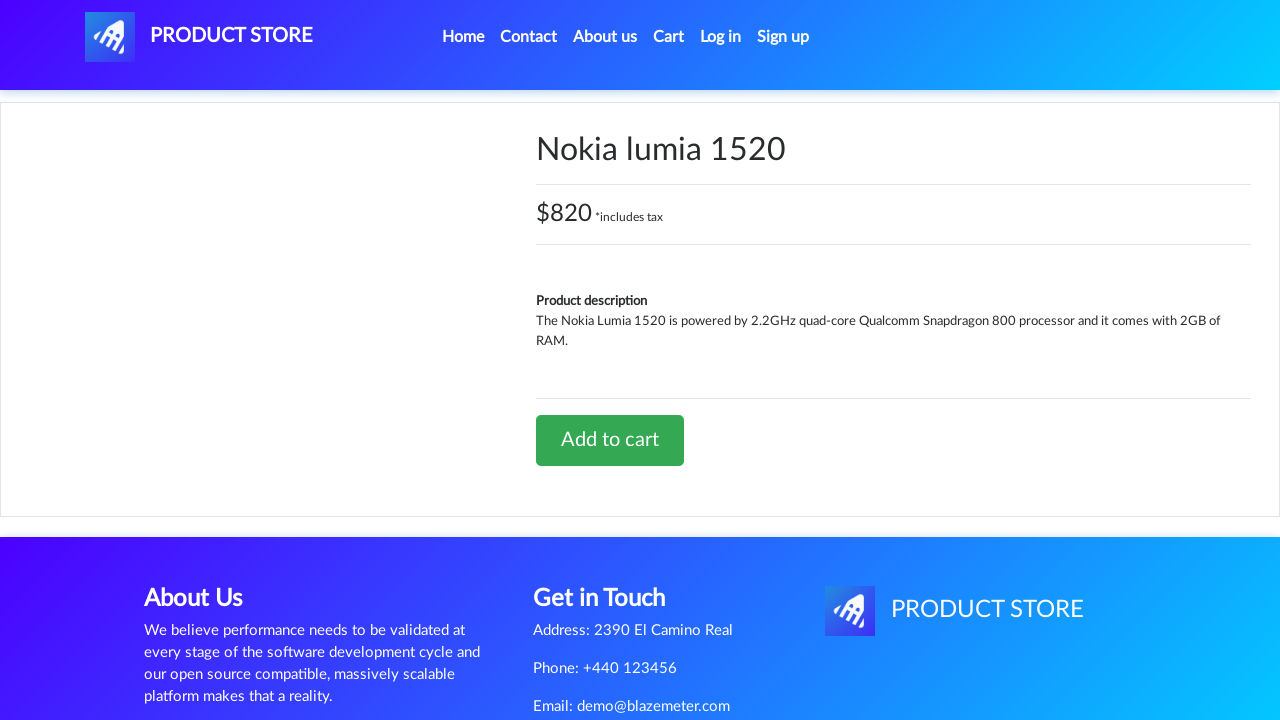

Dialog handler registered for alert capture
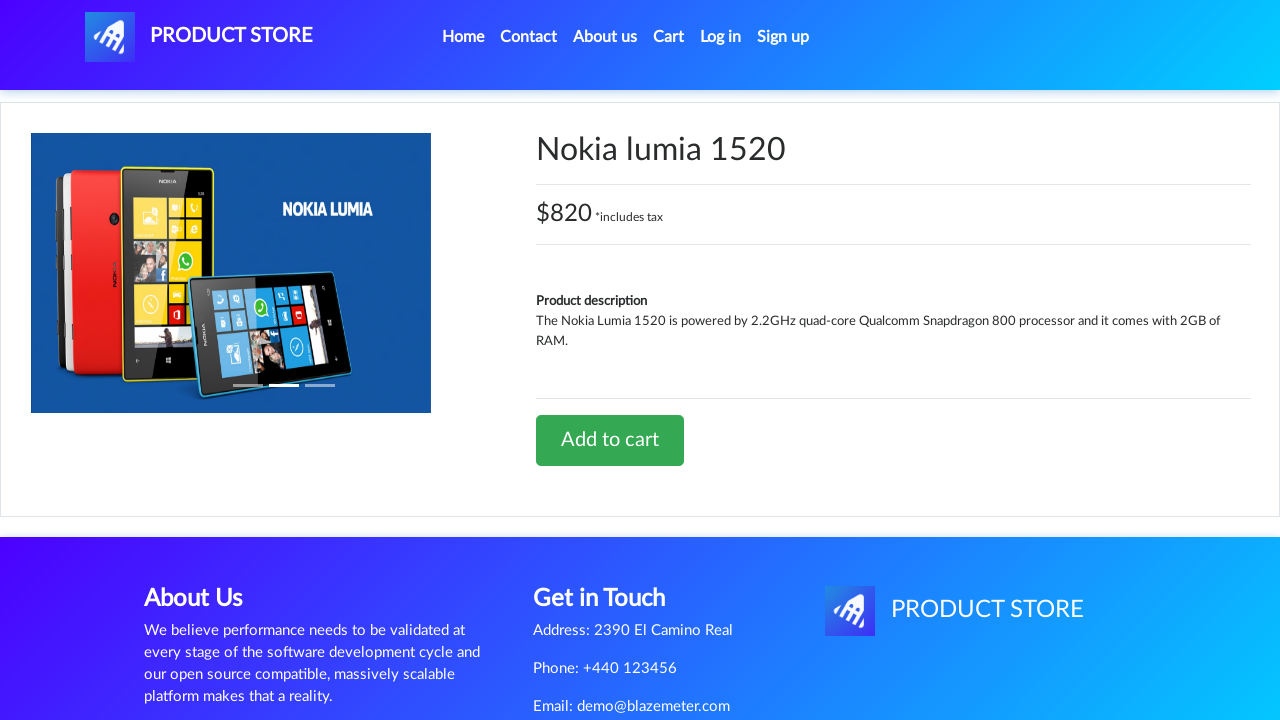

Clicked 'Add to cart' button at (610, 440) on a:has-text('Add to cart')
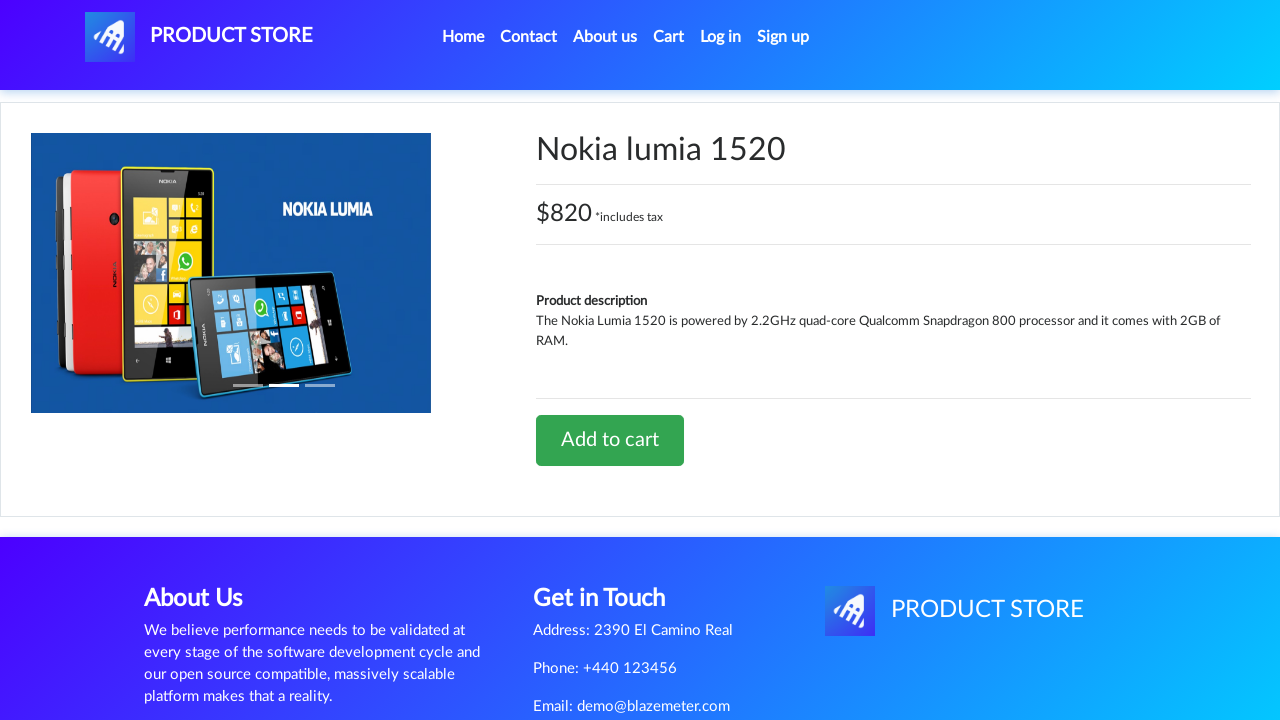

Waited for alert dialog to appear and be handled
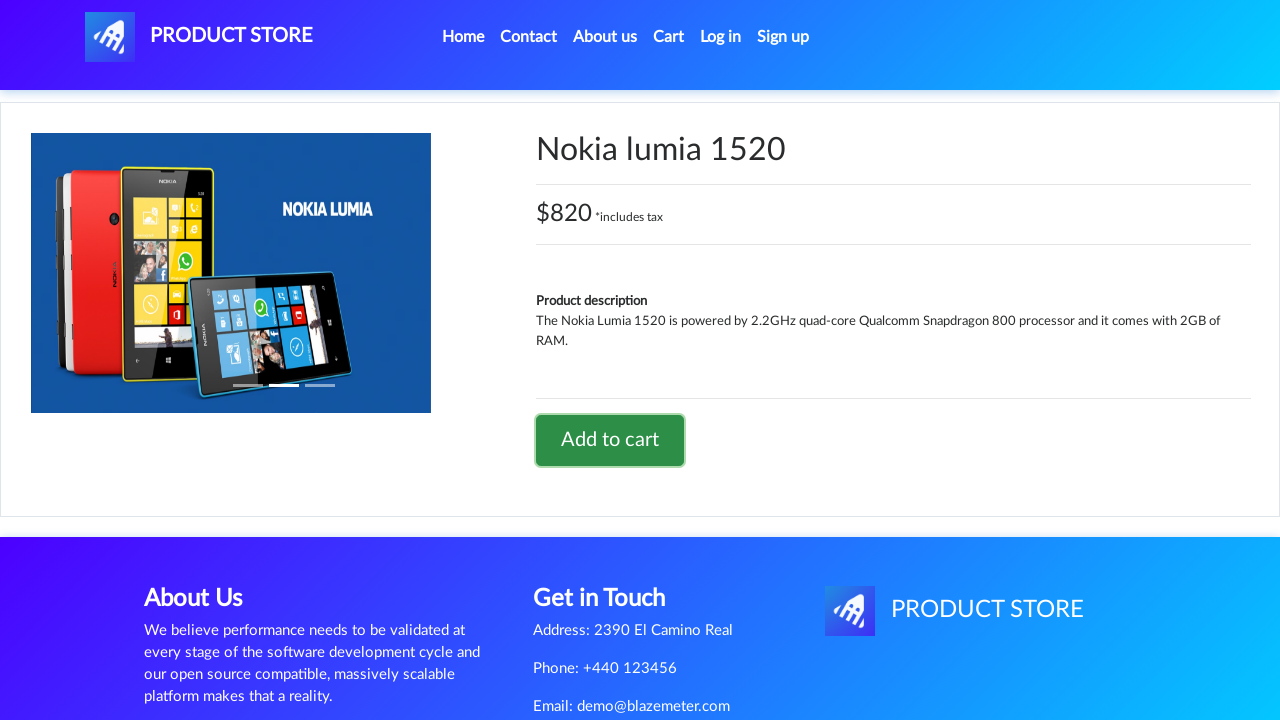

Verified that alert message was captured
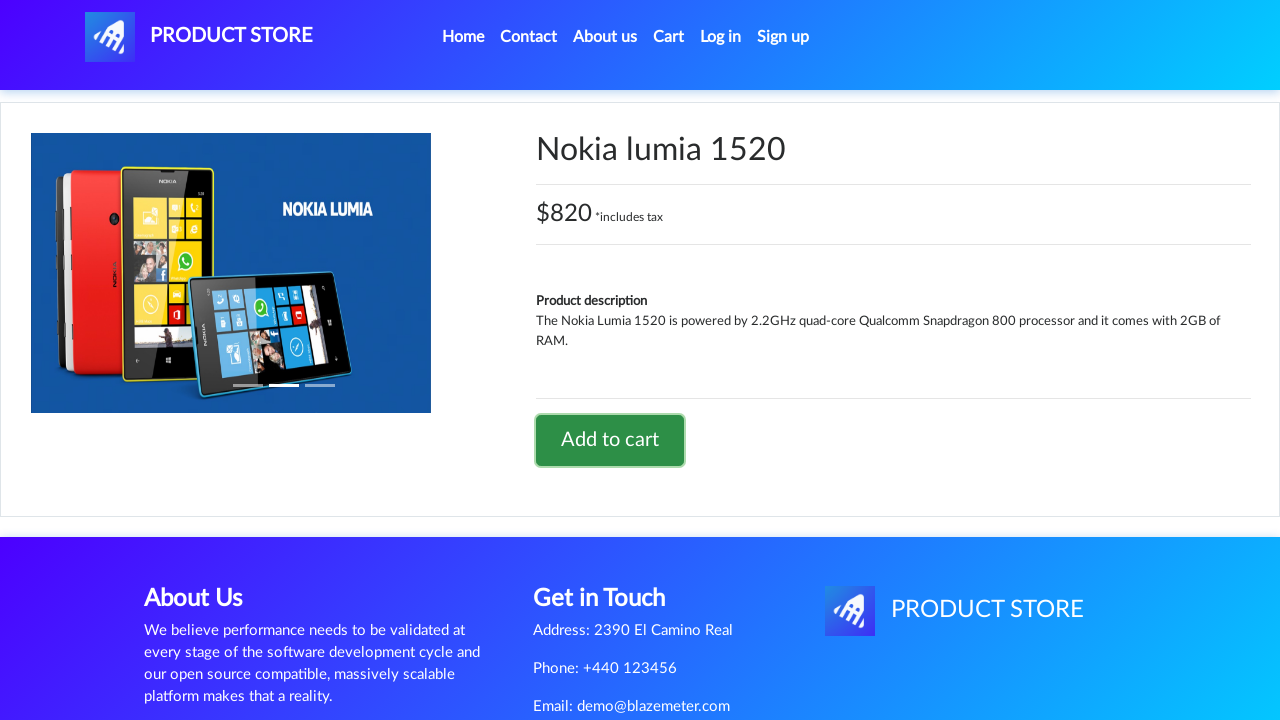

Verified alert contains 'Product added': Product added
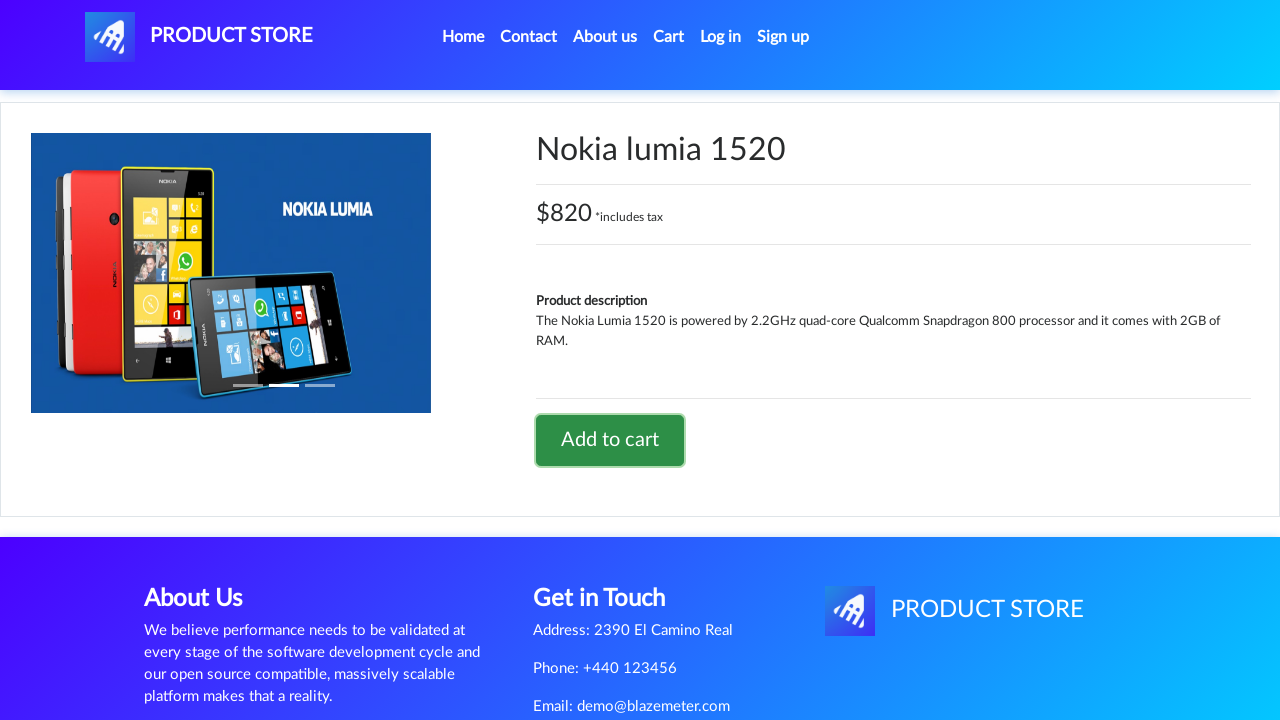

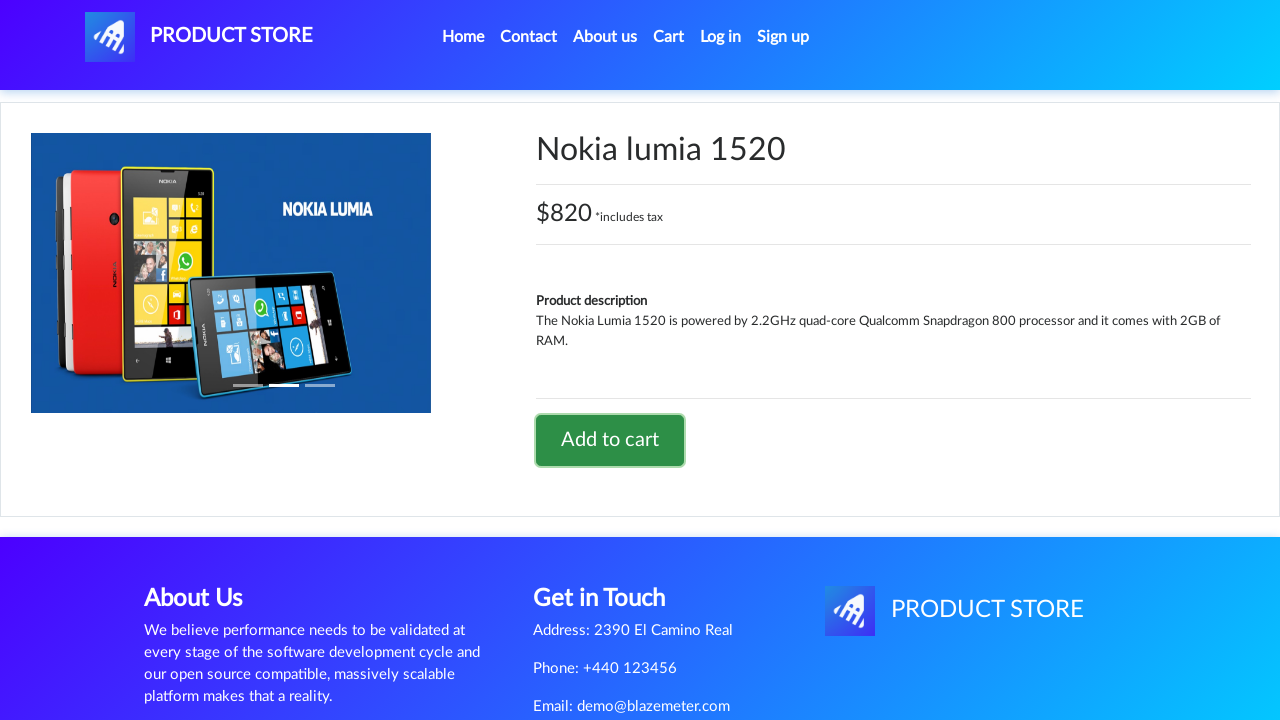